Tests the add element functionality by clicking the "Add Element" button and verifying a new button appears on the page.

Starting URL: https://the-internet.herokuapp.com/add_remove_elements/

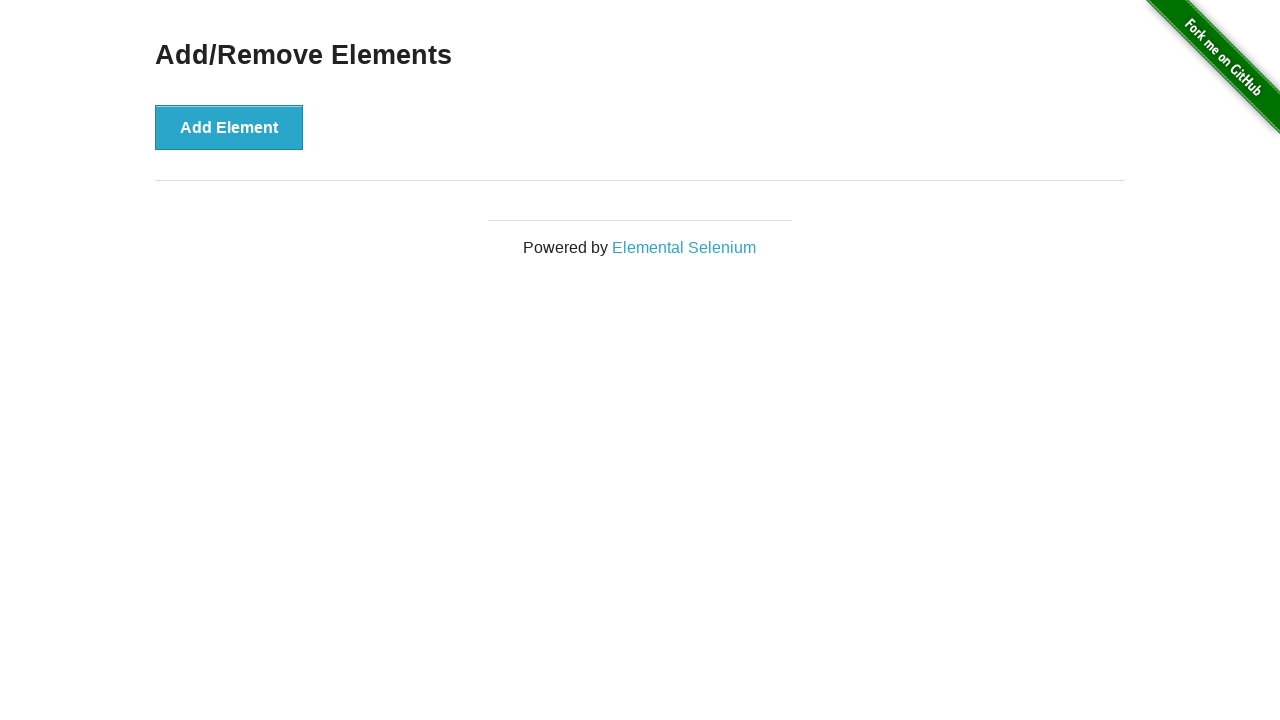

Clicked the 'Add Element' button at (229, 127) on xpath=//*[@id="content"]/div/button
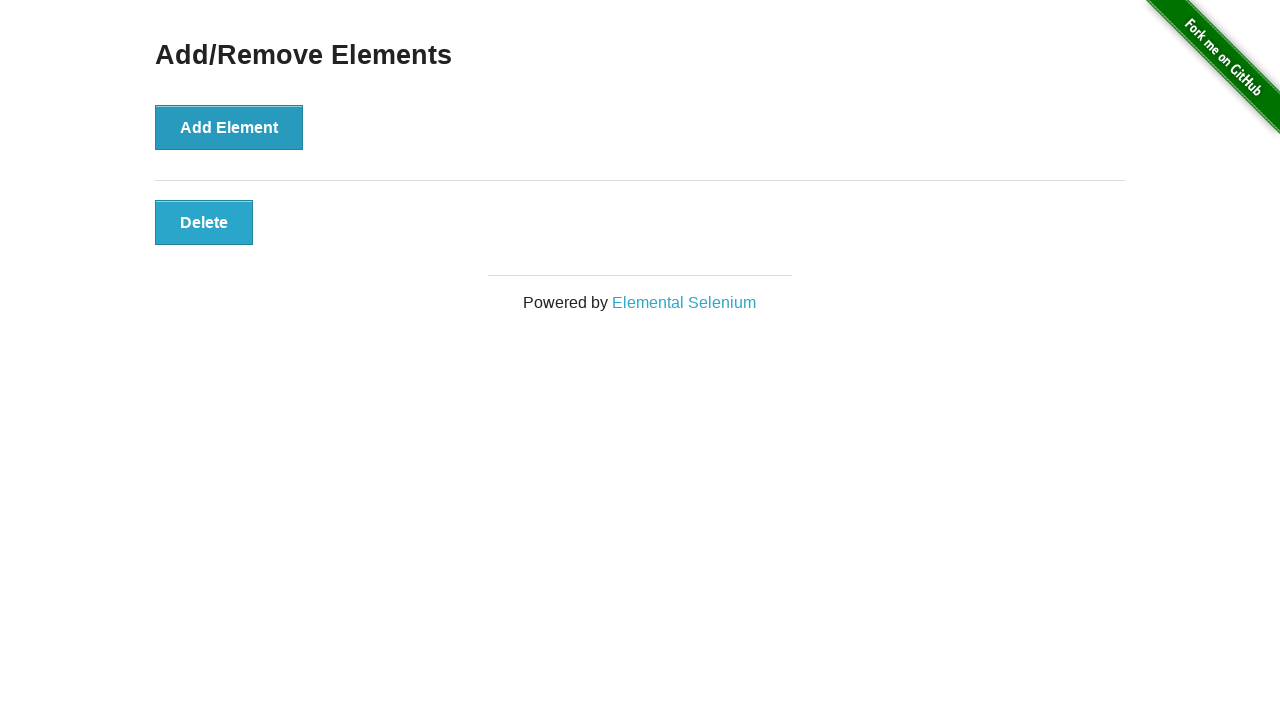

Verified that a new 'Delete' button appeared on the page
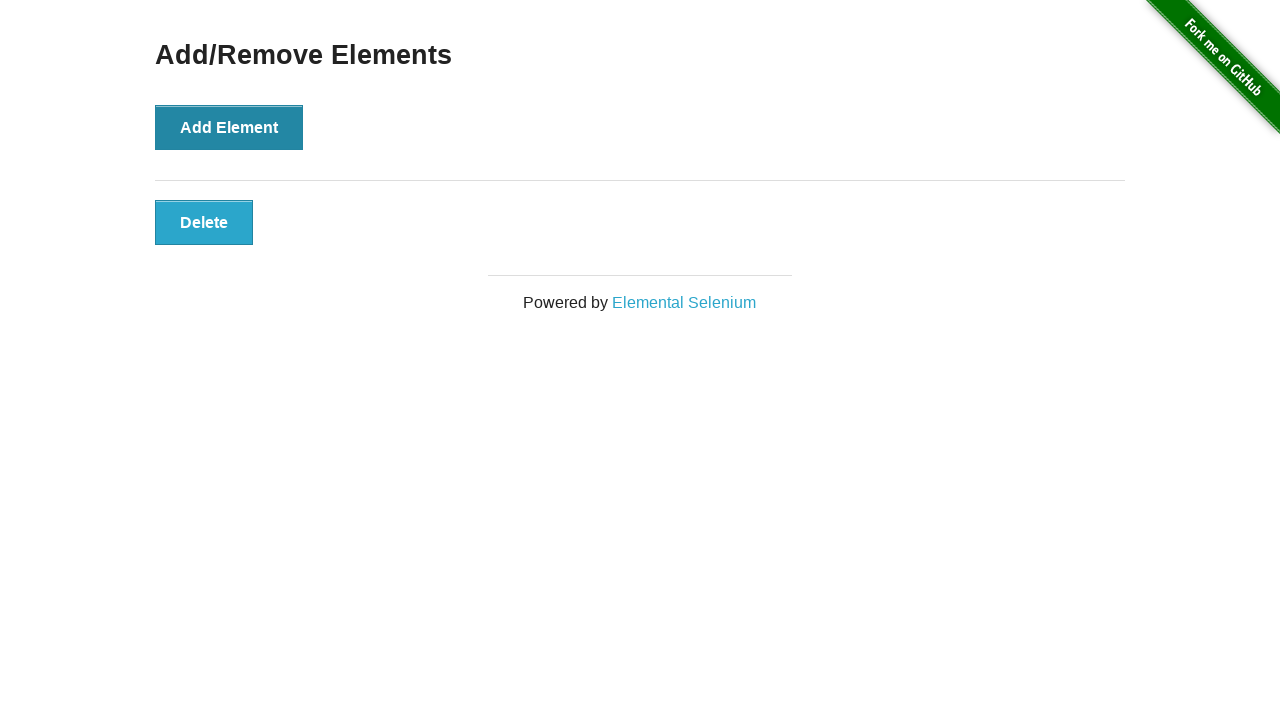

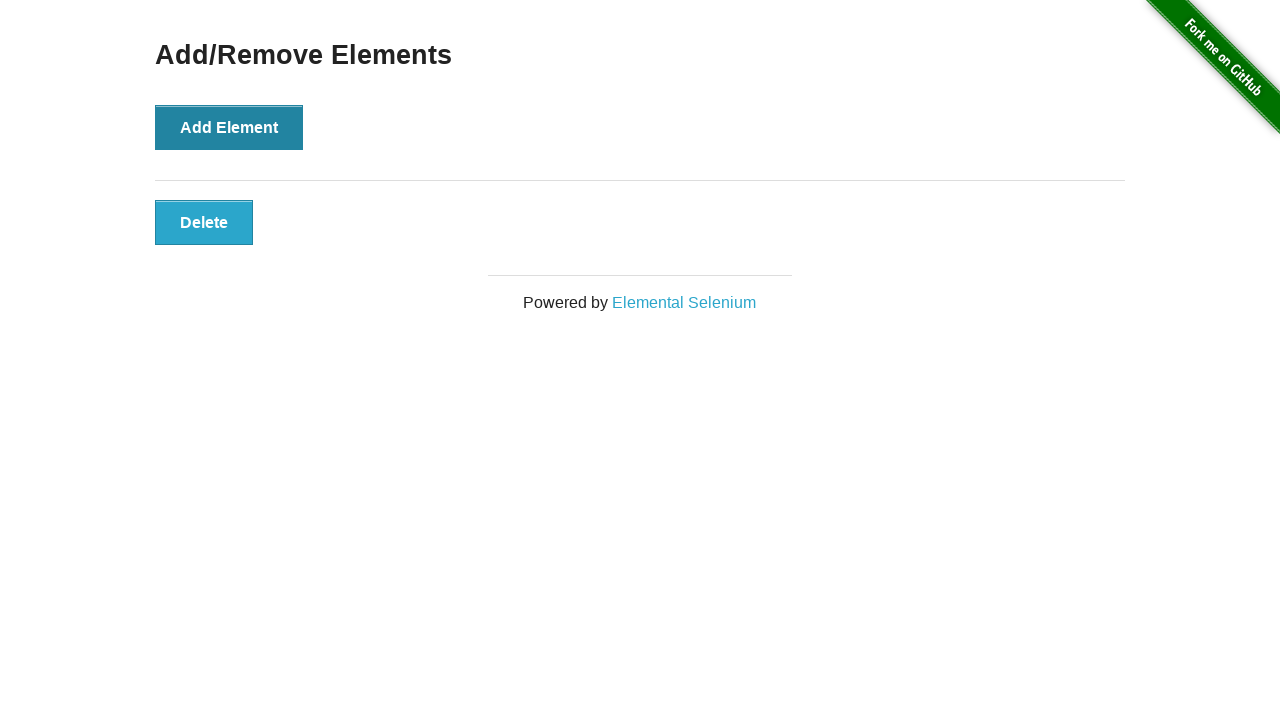